Tests the search functionality on a grocery shopping site by searching for products containing 'ca', verifying the filtered results count, and adding items to cart including a specific product (Cashews)

Starting URL: https://rahulshettyacademy.com/seleniumPractise/#/

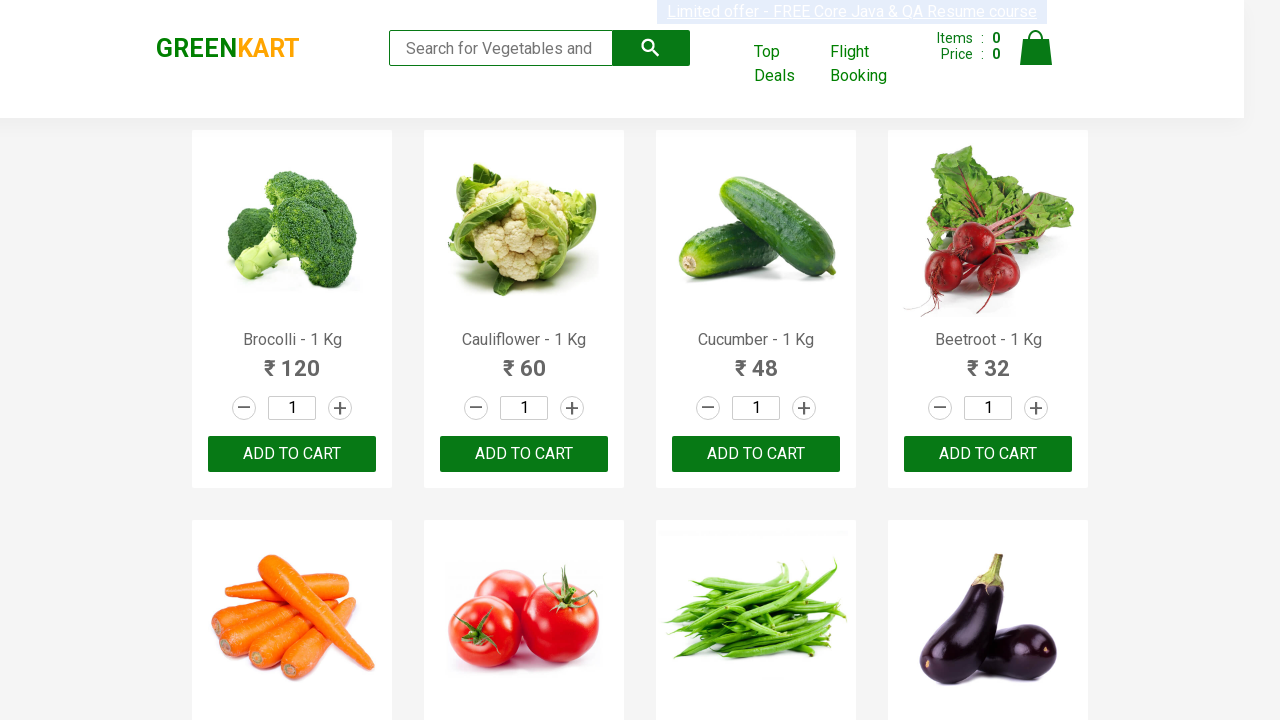

Filled search field with 'ca' to filter products on input[type='search']
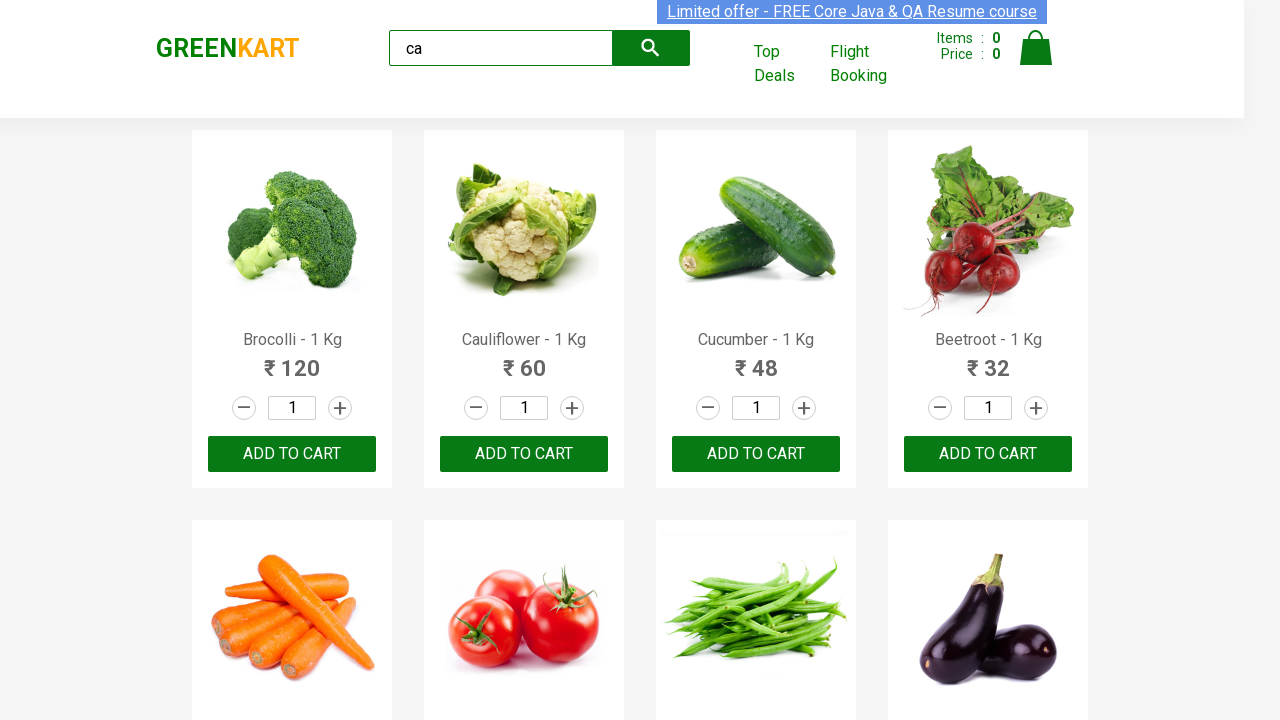

Waited for products to filter after search
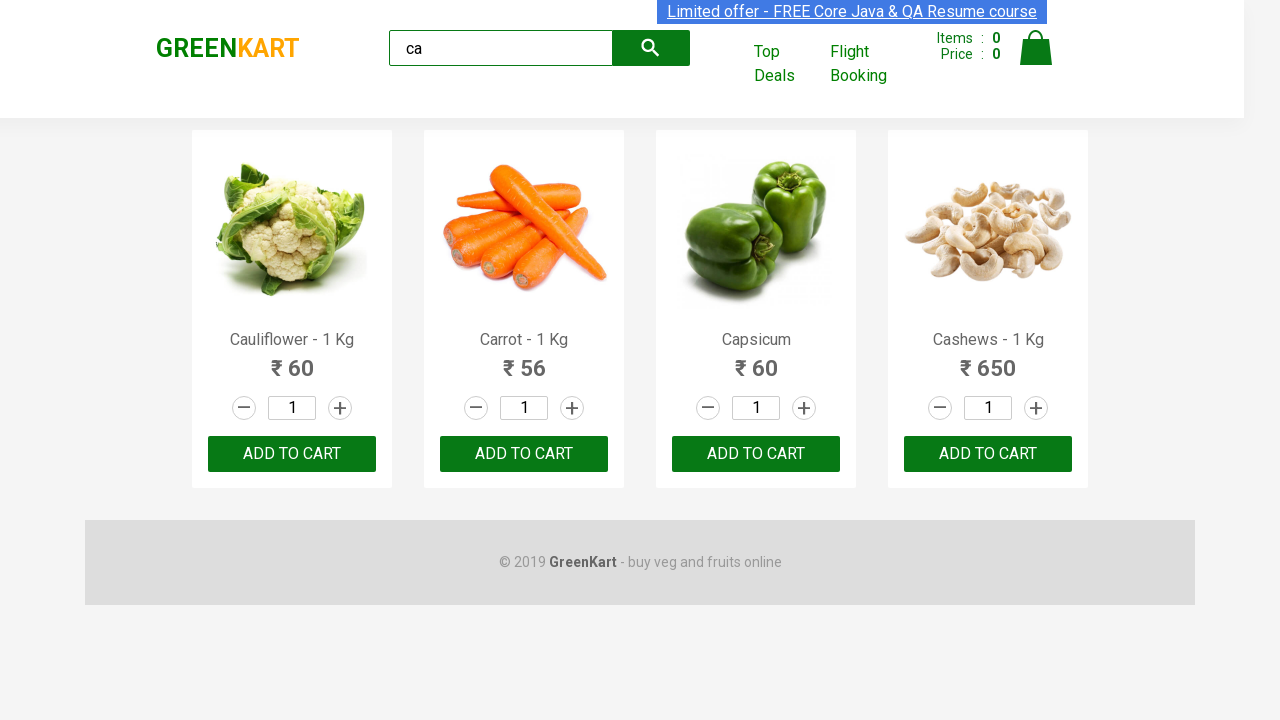

Verified filtered products are displayed
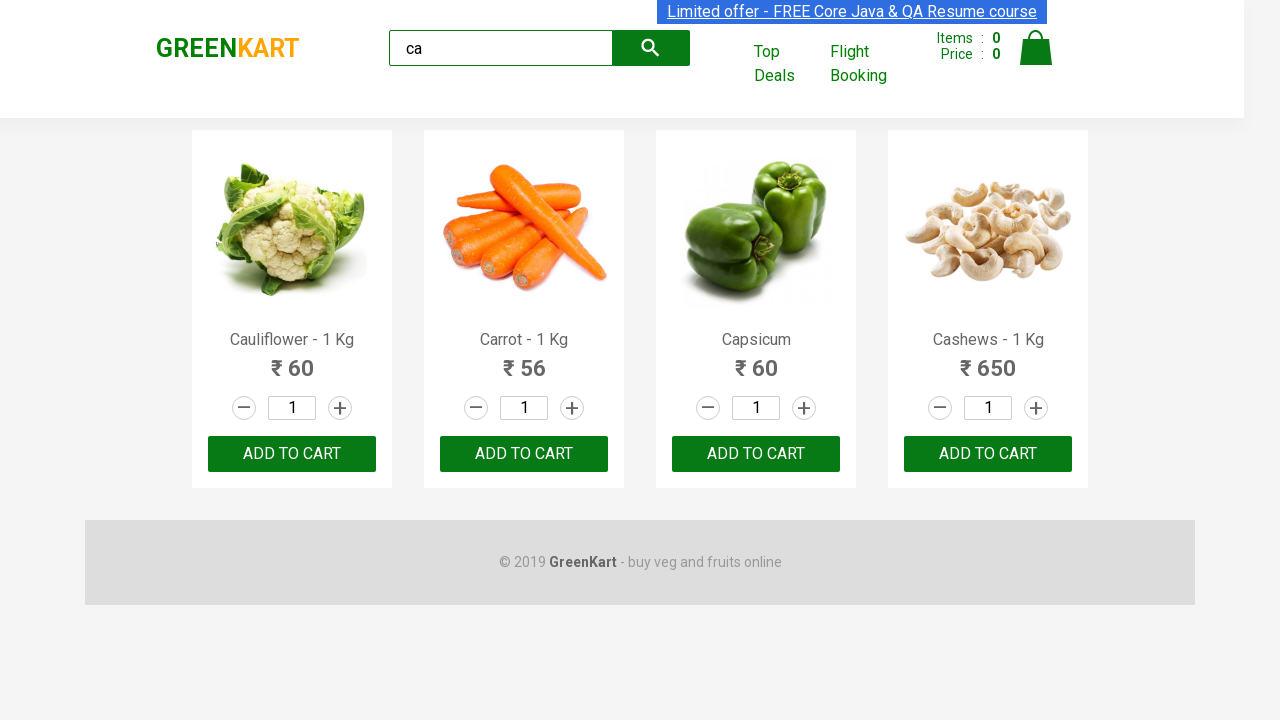

Clicked 'ADD TO CART' on the second filtered product at (524, 454) on .products .product >> nth=1 >> text=ADD TO CART
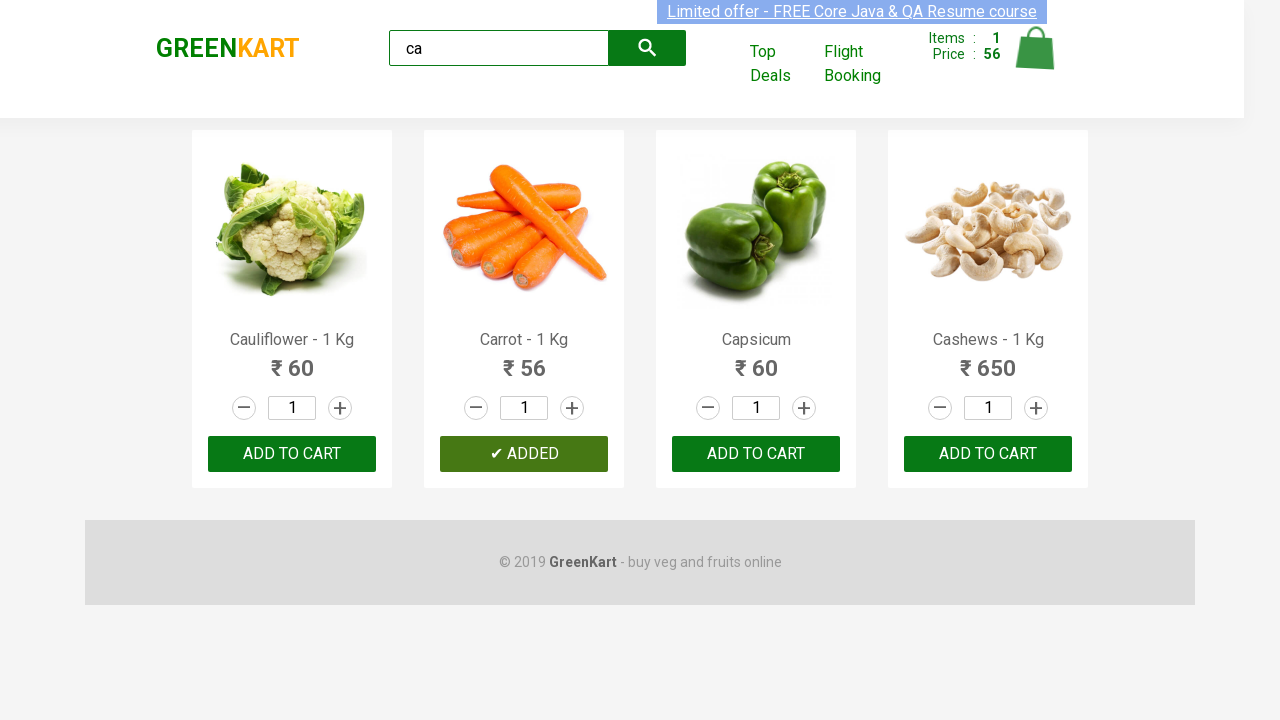

Retrieved count of filtered products: 4
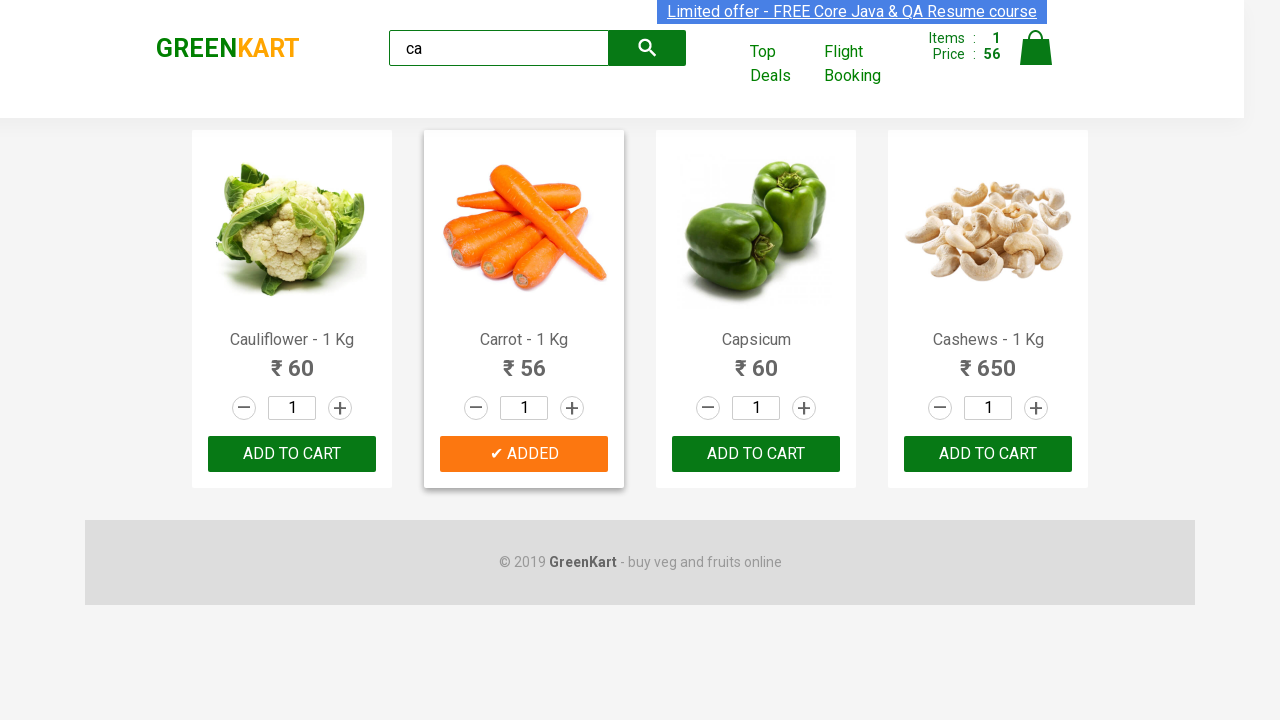

Retrieved product name at index 0: 'Cauliflower - 1 Kg'
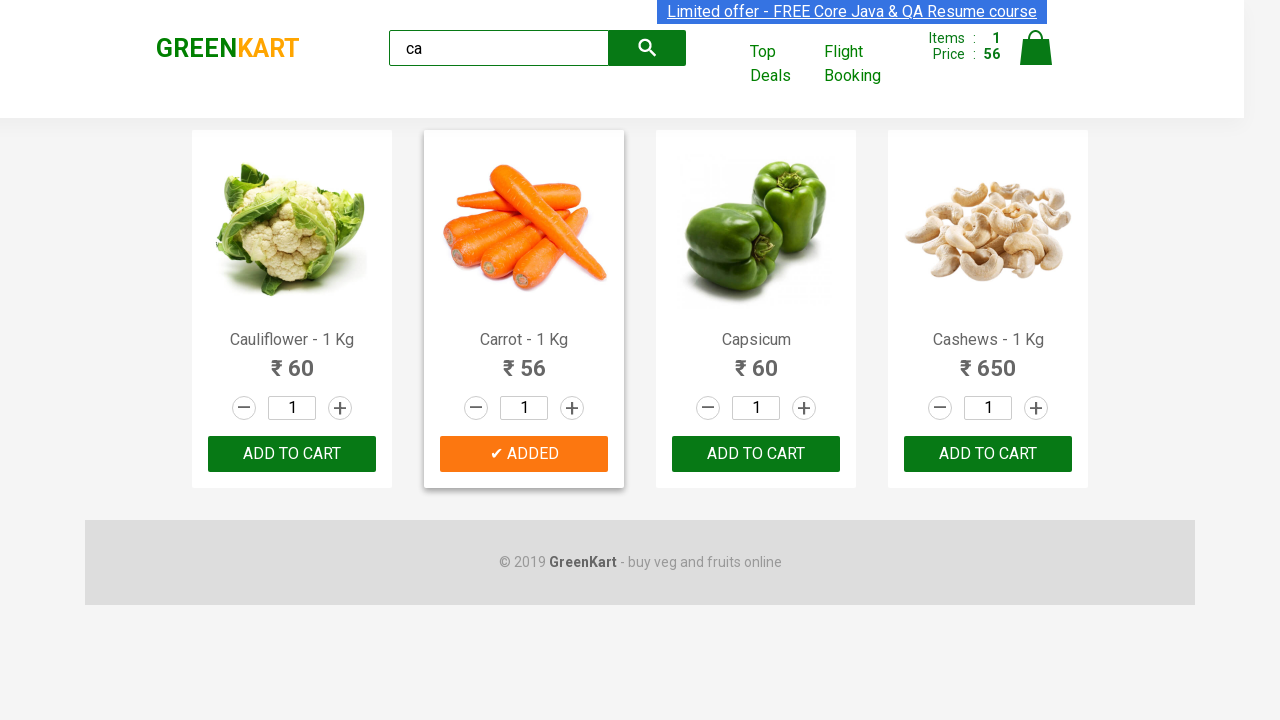

Retrieved product name at index 1: 'Carrot - 1 Kg'
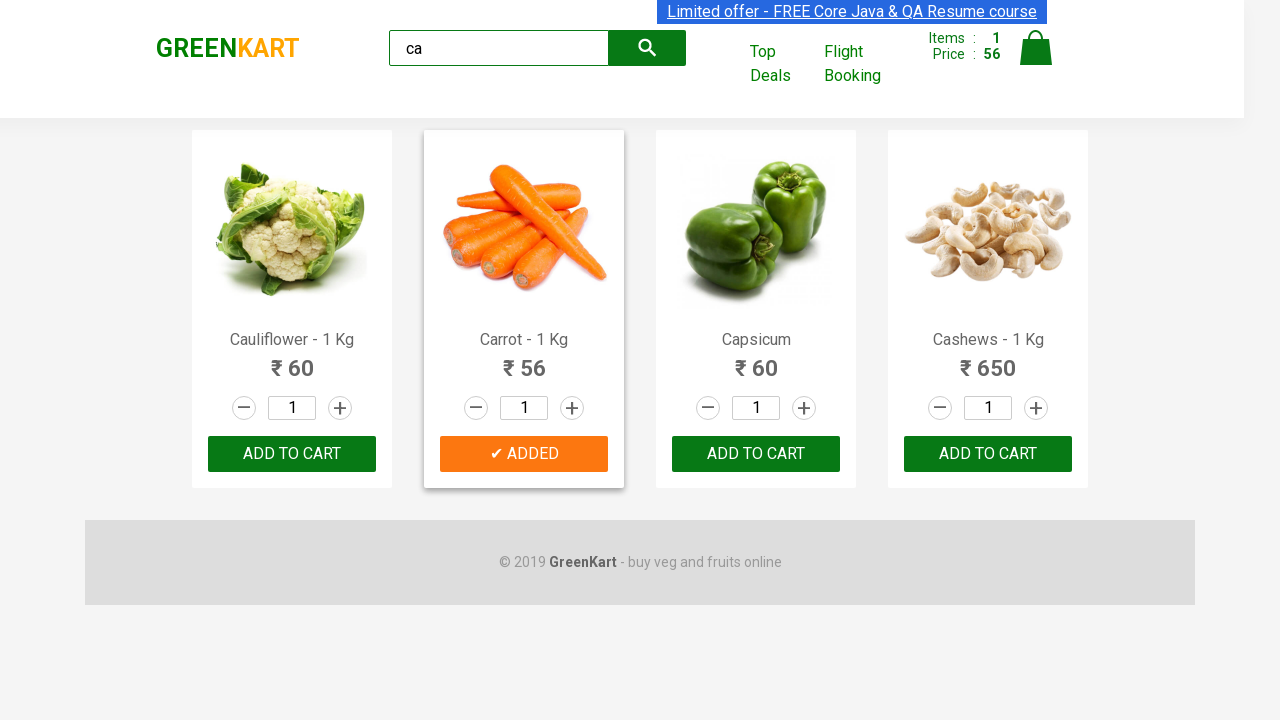

Retrieved product name at index 2: 'Capsicum'
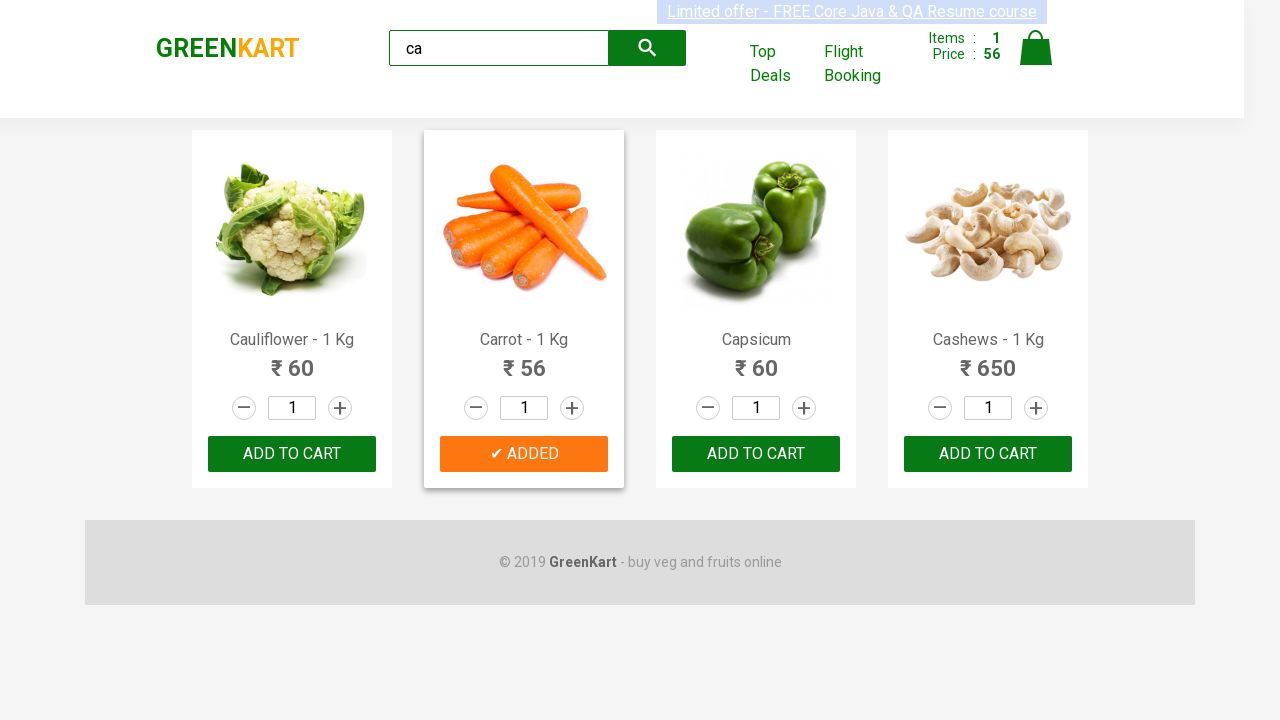

Retrieved product name at index 3: 'Cashews - 1 Kg'
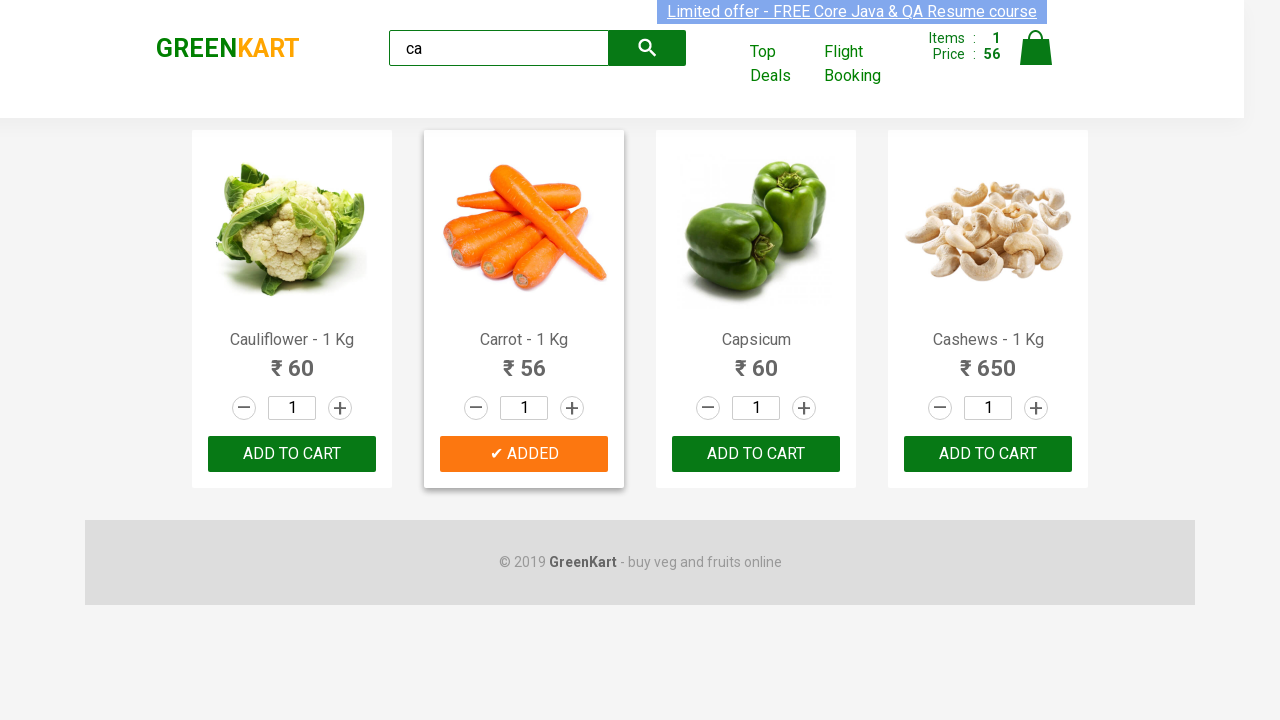

Found Cashews product and clicked 'ADD TO CART' at (988, 454) on .products .product >> nth=3 >> button
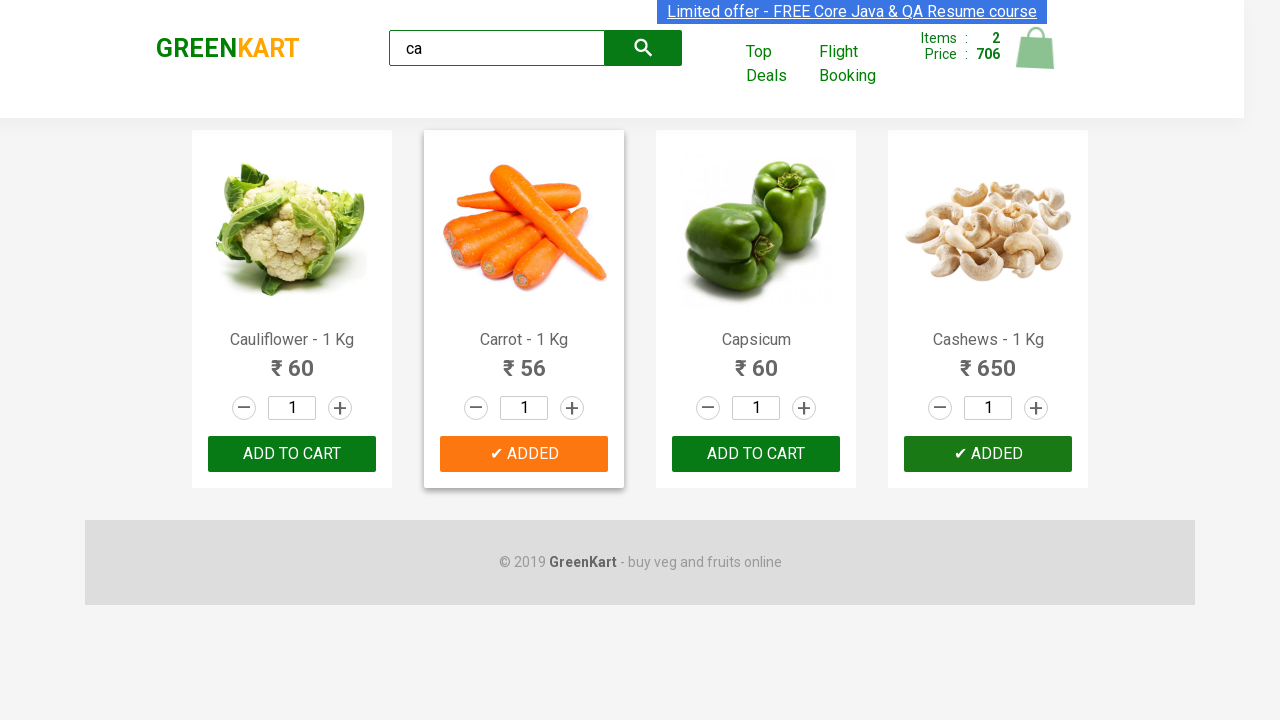

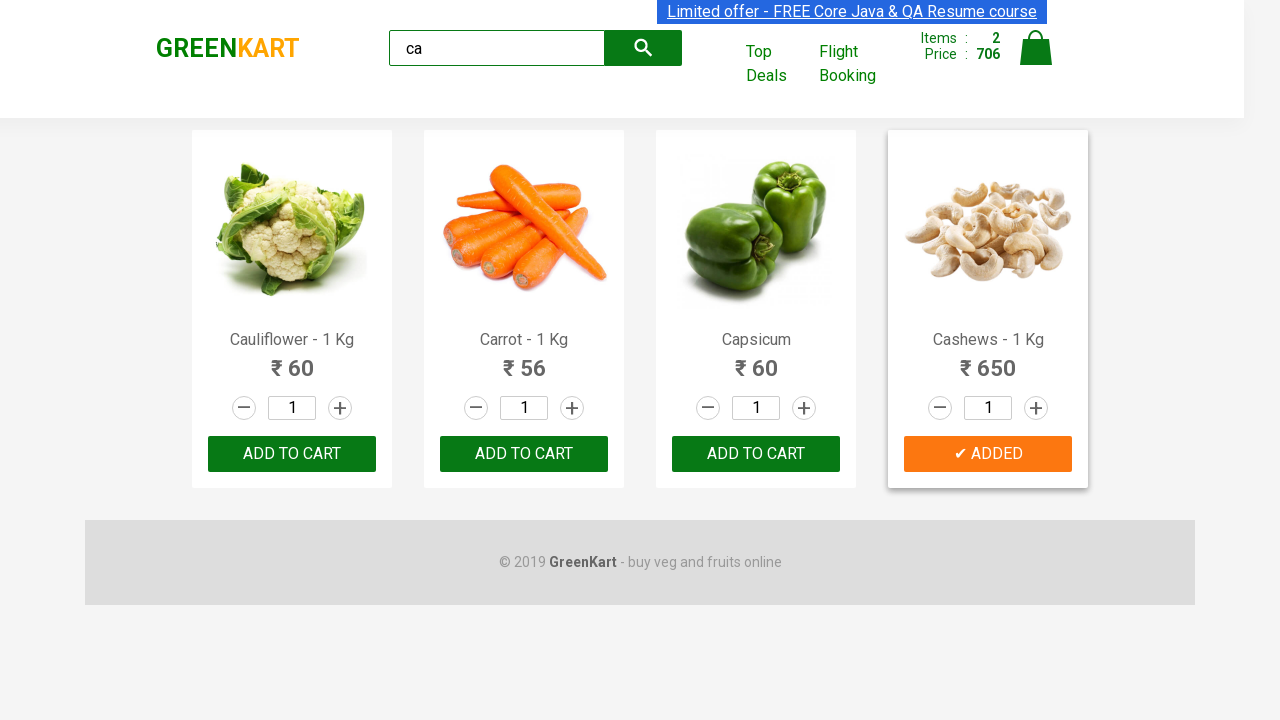